Tests highlighting an element on a large page by finding an element by ID and applying a temporary visual style change (red dashed border) for debugging purposes.

Starting URL: http://the-internet.herokuapp.com/large

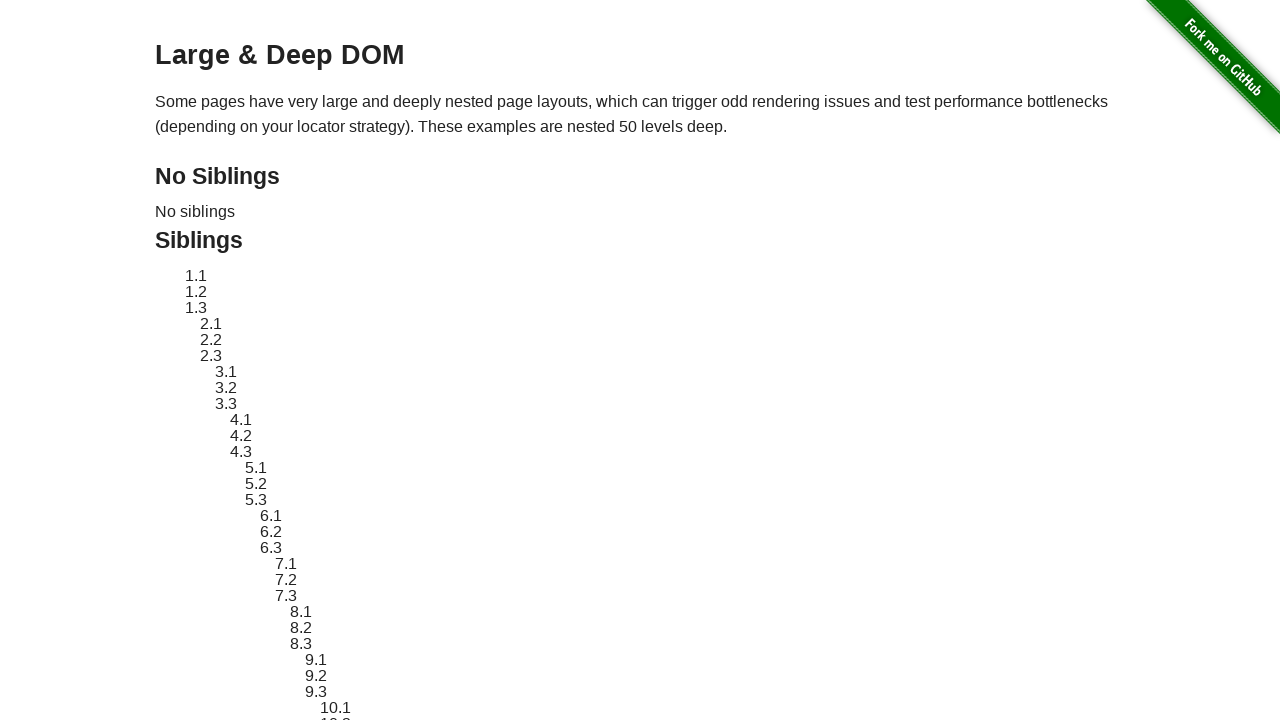

Located element with ID 'sibling-2.3' on the large page
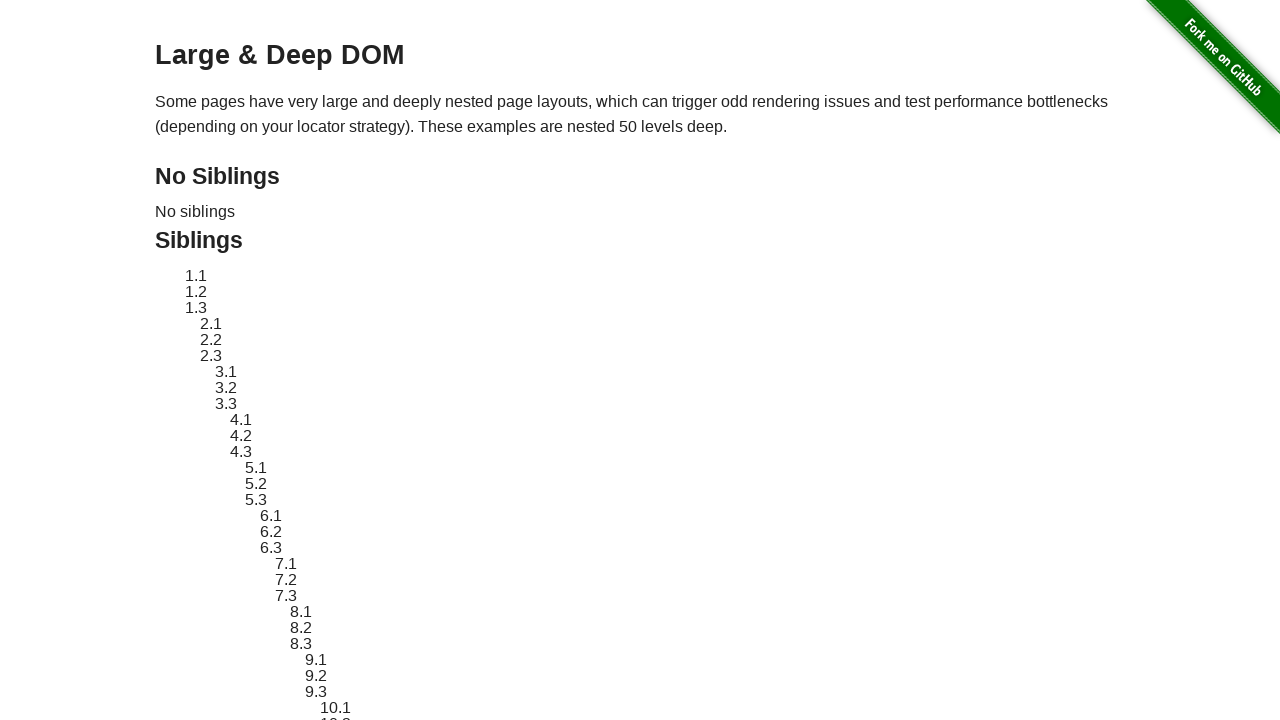

Element became visible
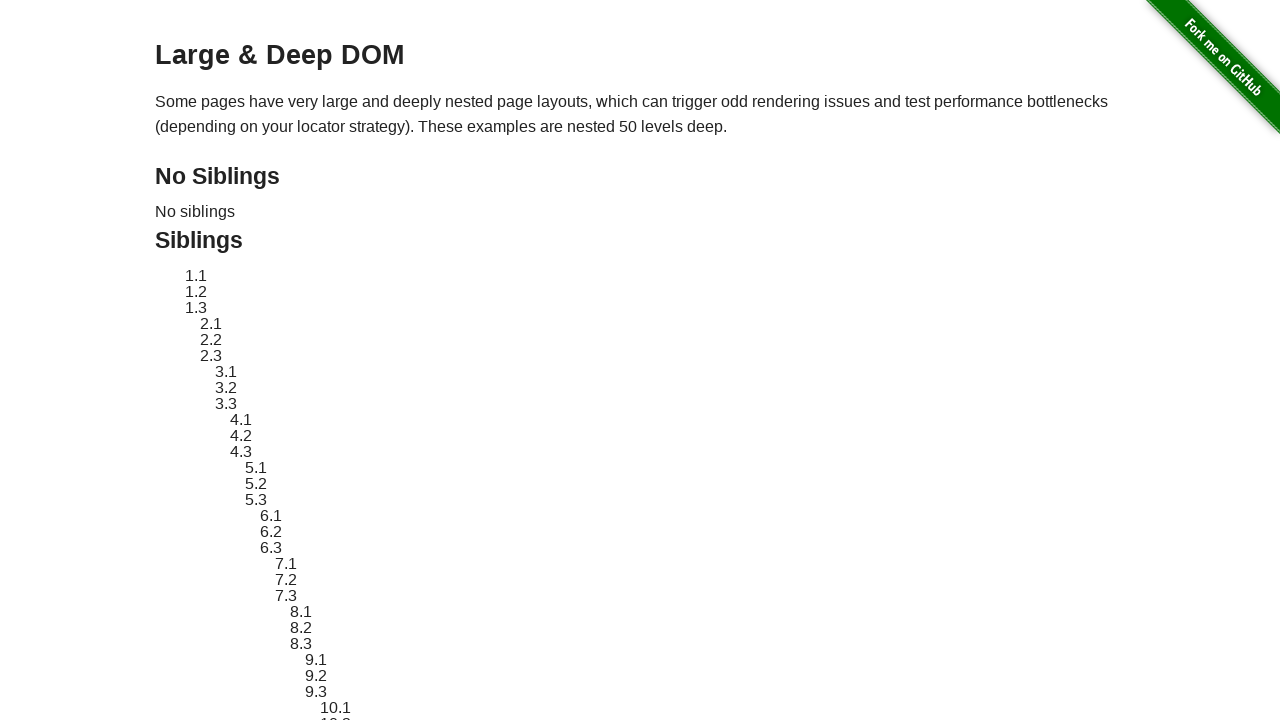

Applied red dashed border highlight to element
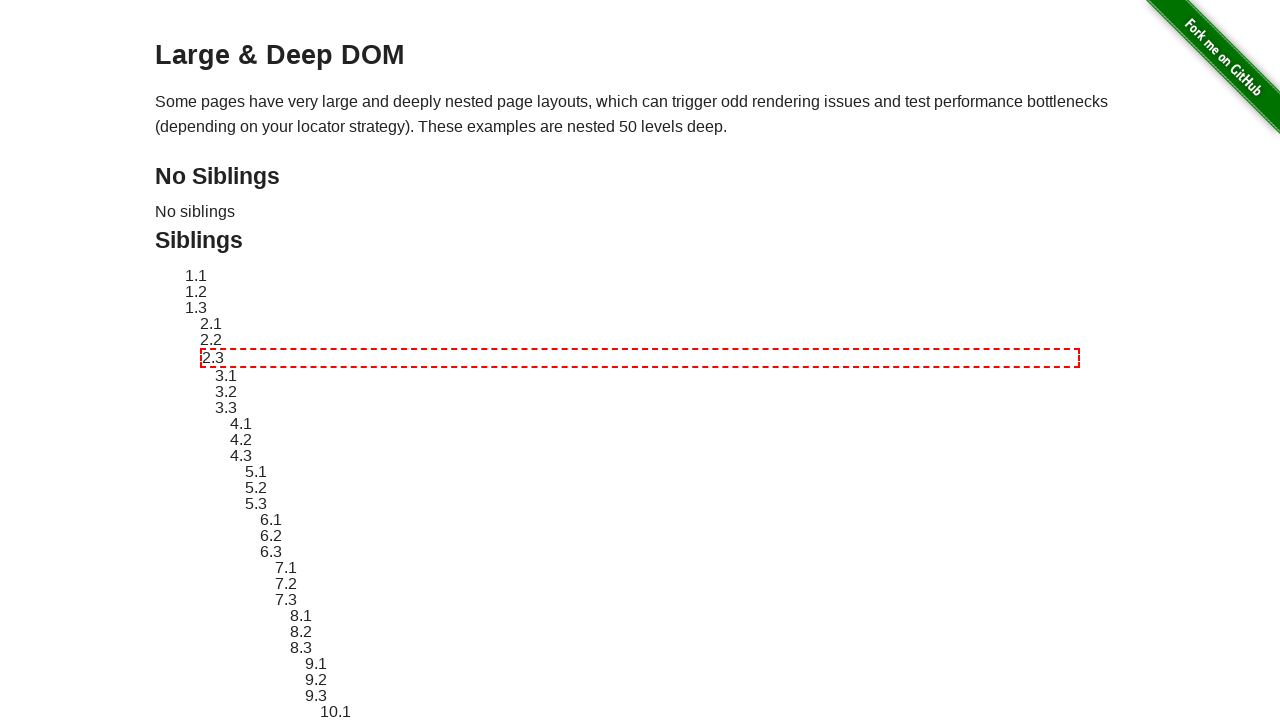

Waited 3 seconds to observe the highlight
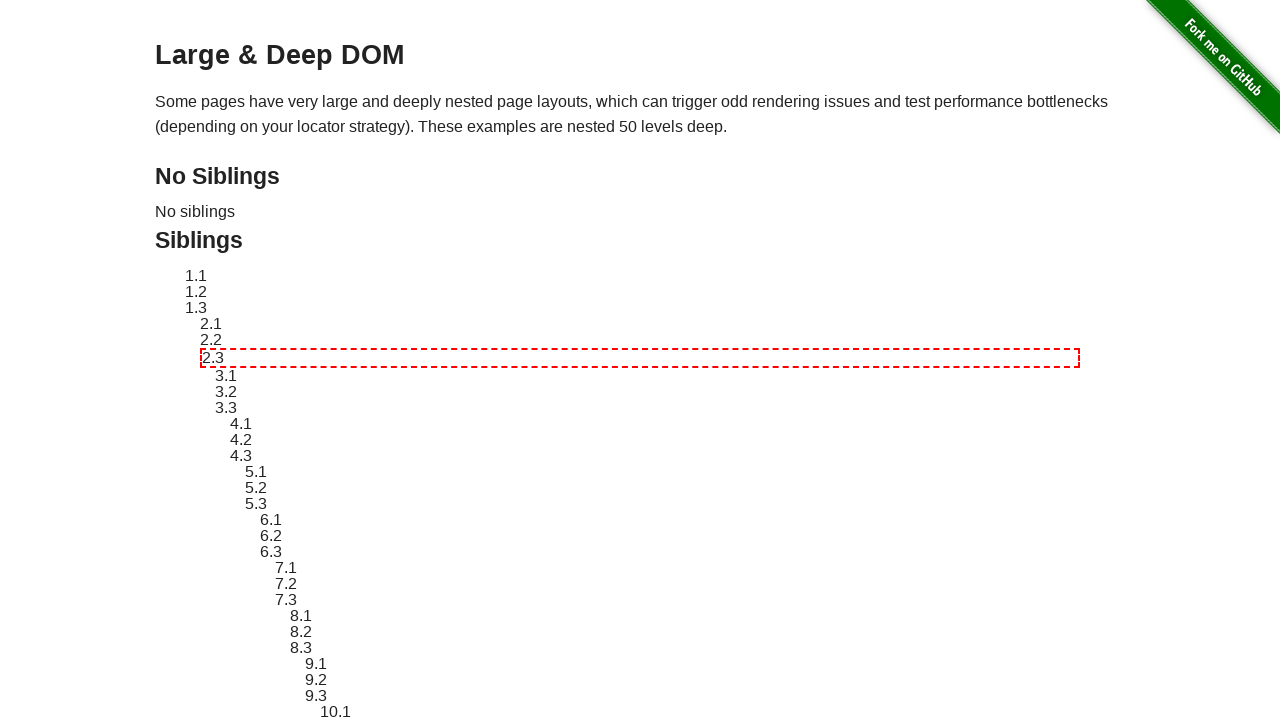

Reverted element style back to original
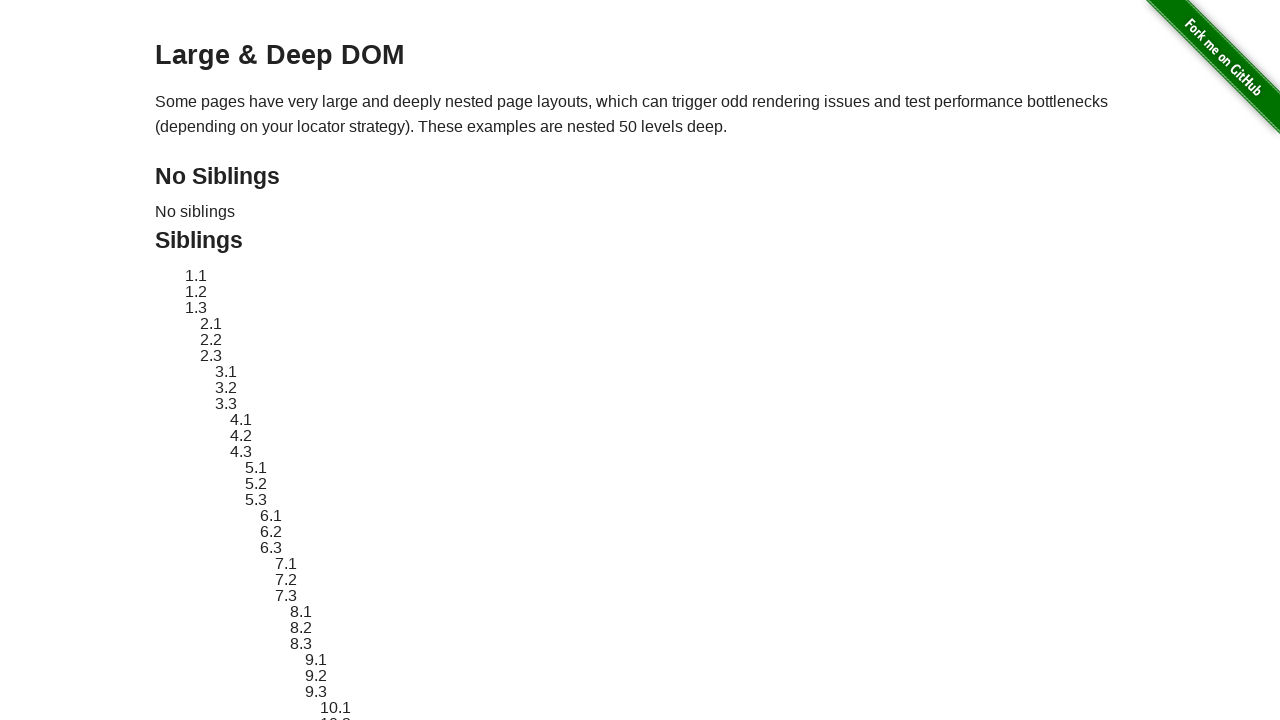

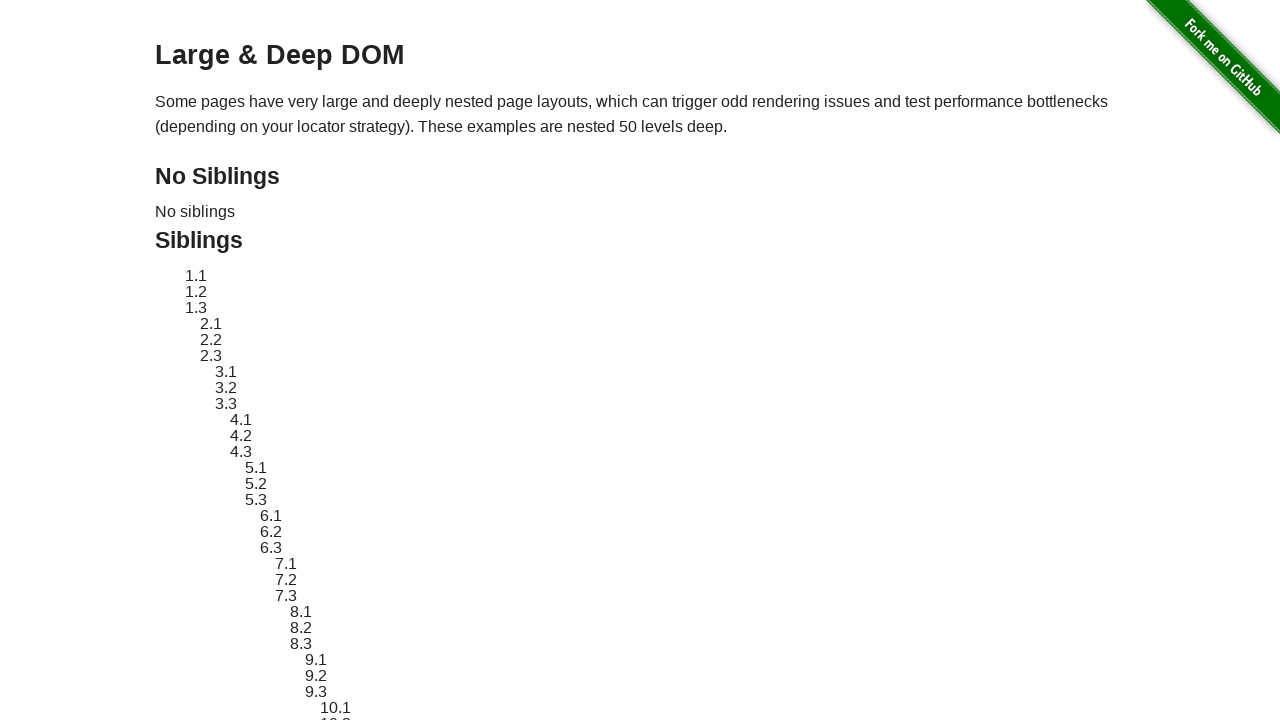